Tests customer login by selecting a customer from dropdown and clicking login button

Starting URL: https://www.globalsqa.com/angularJs-protractor/BankingProject/#/login

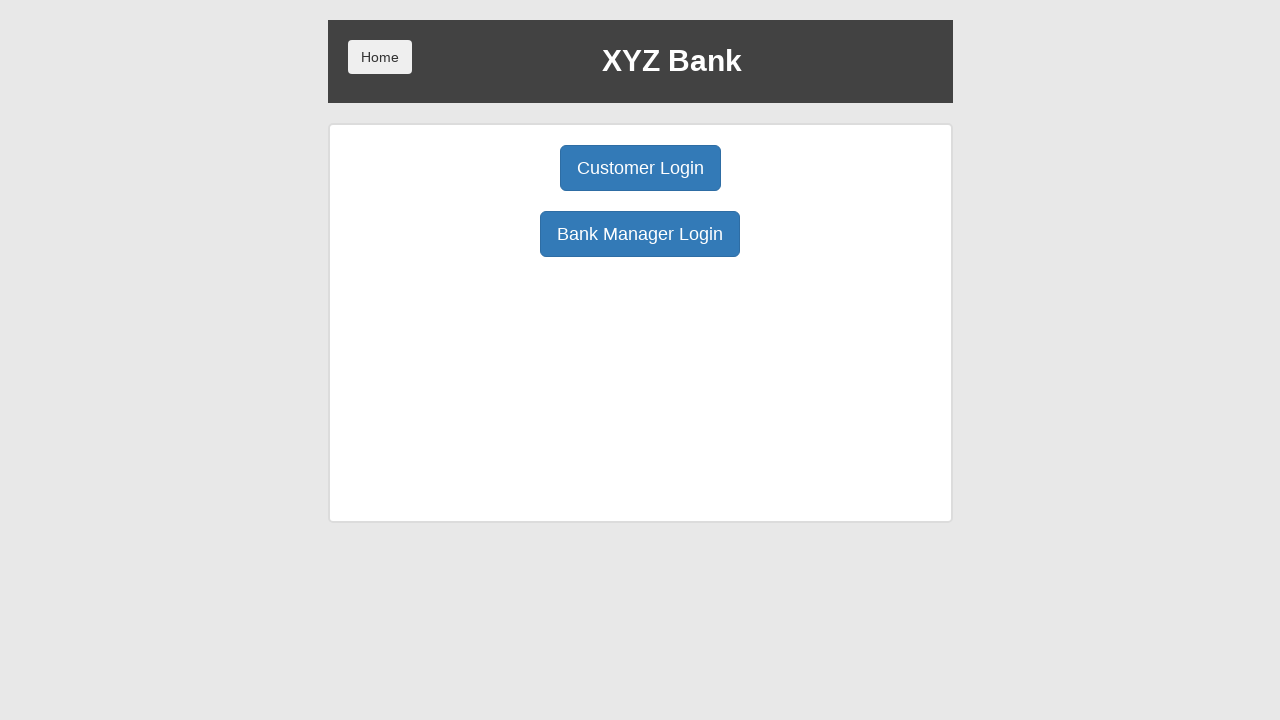

Clicked customer login button at (640, 168) on button[ng-click='customer()']
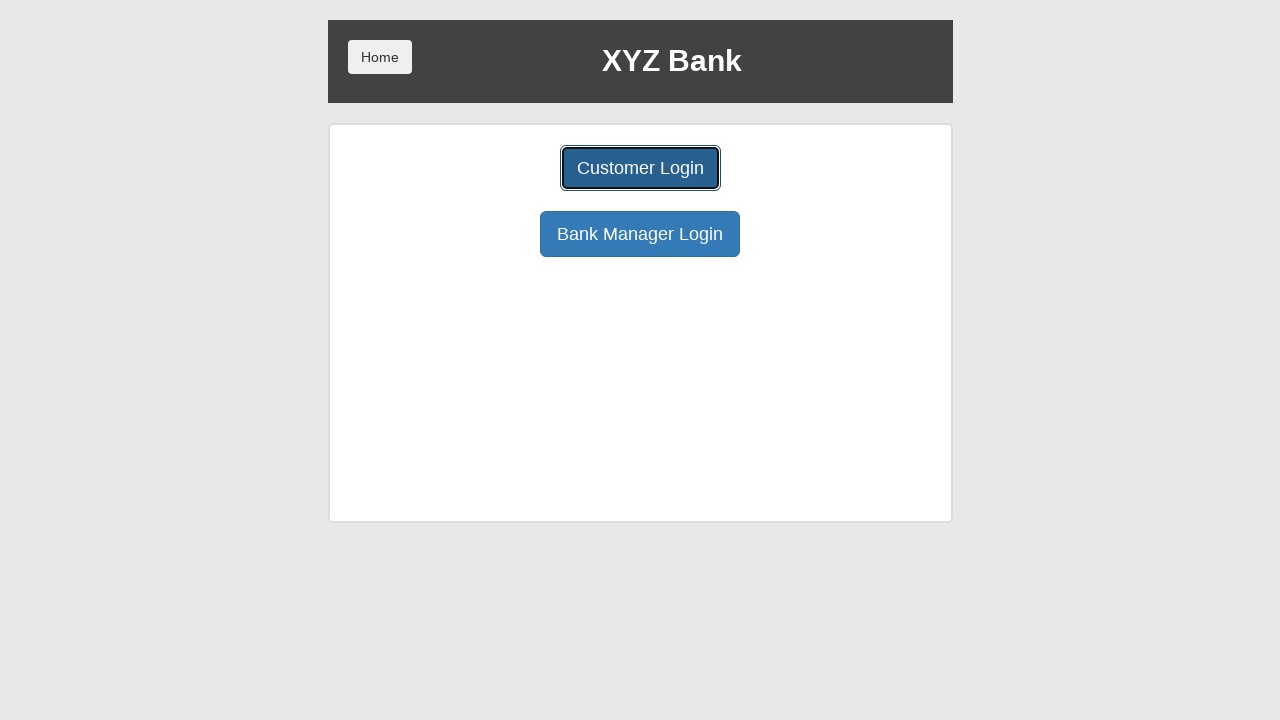

Selected 'Albus Dumbledore' from customer dropdown on #userSelect
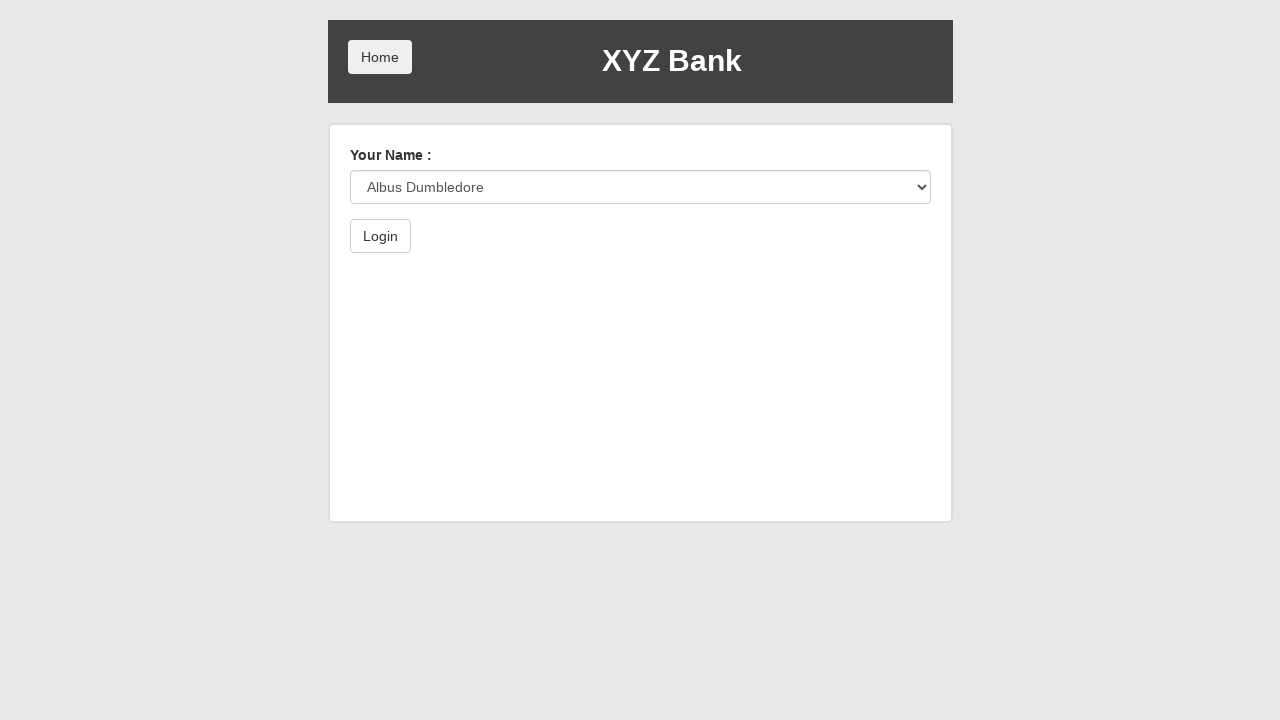

Clicked login button to authenticate customer at (380, 236) on button[type='submit']
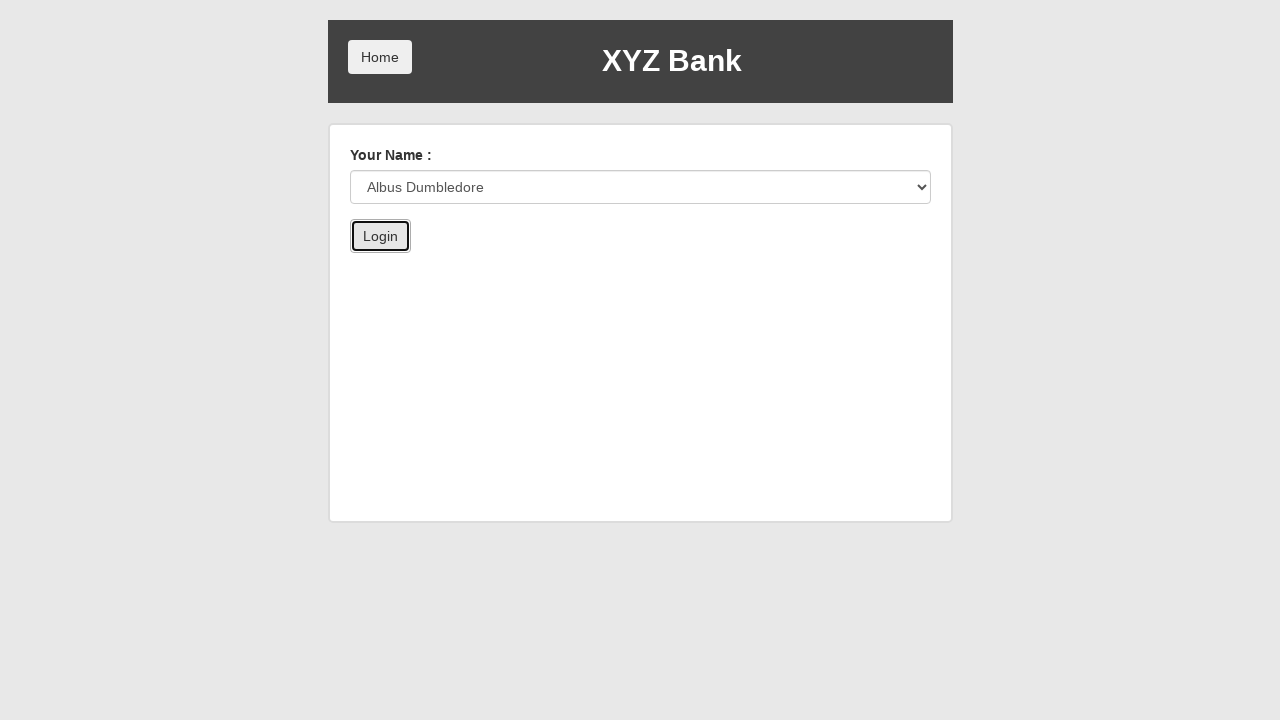

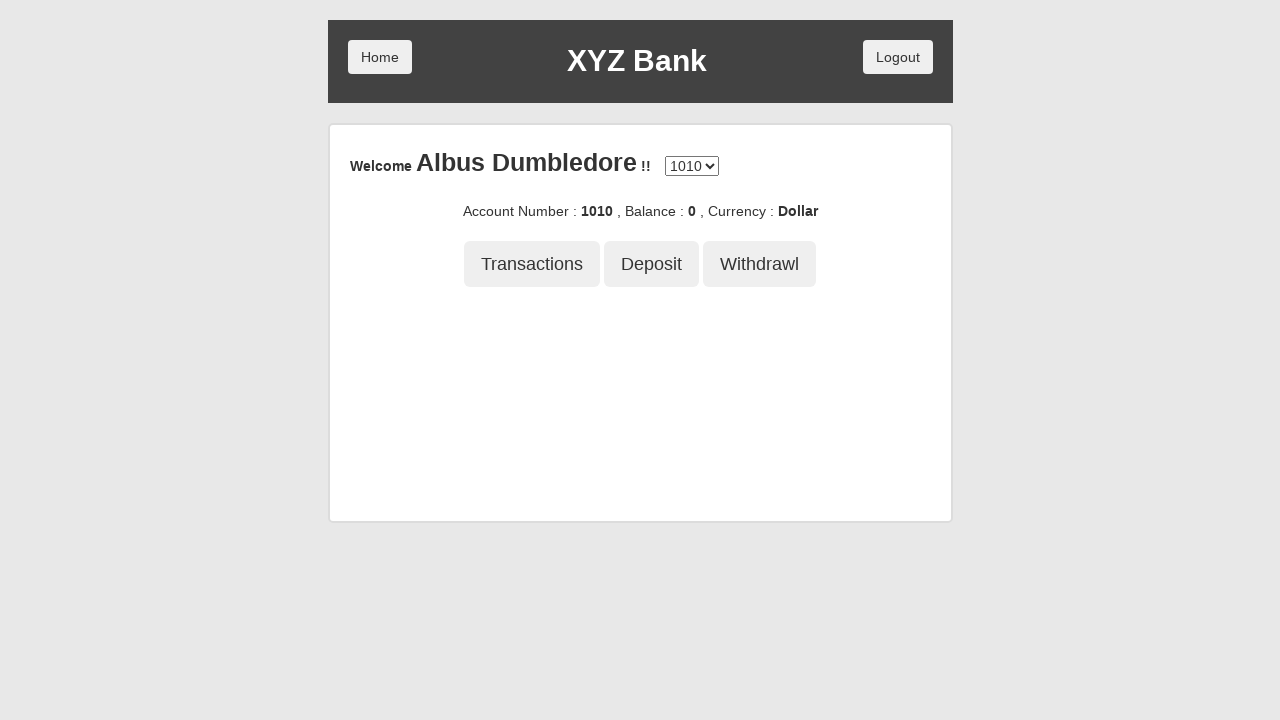